Tests JavaScript alert handling by clicking a button to trigger a simple JS alert and accepting it

Starting URL: https://the-internet.herokuapp.com/javascript_alerts

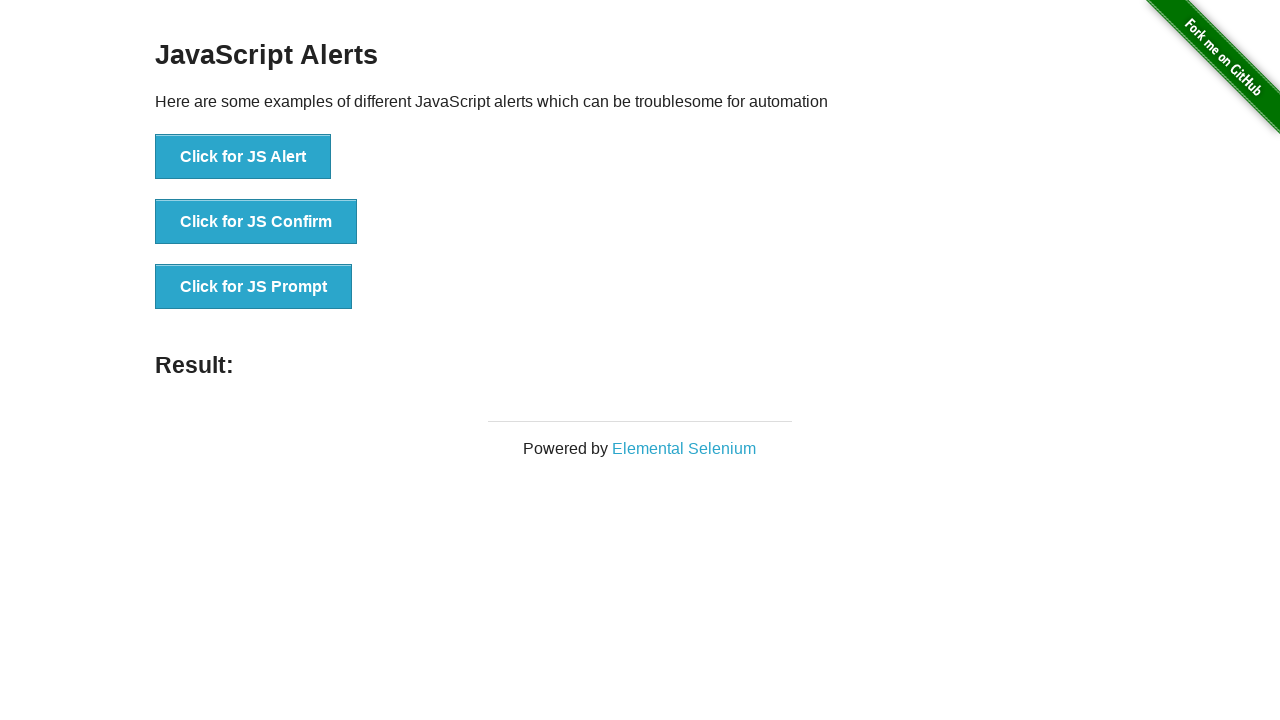

Set up dialog handler to accept alerts
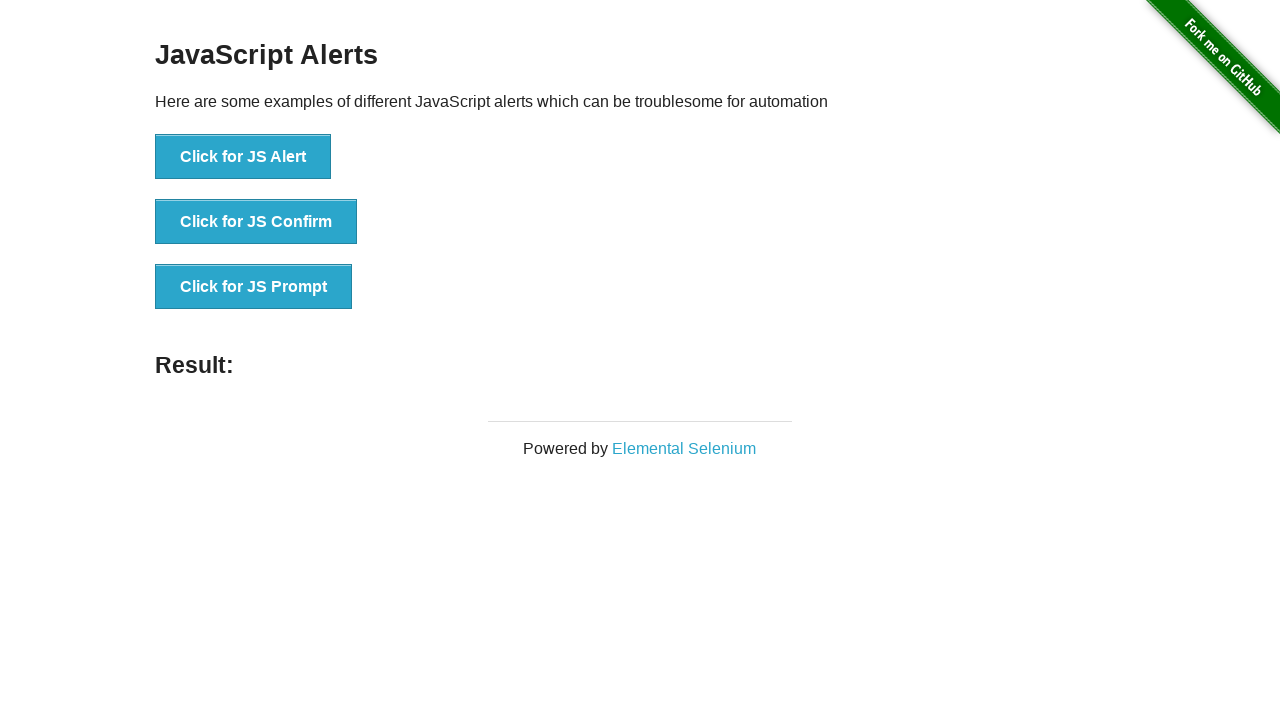

Clicked button to trigger JavaScript alert at (243, 157) on xpath=//button[normalize-space()='Click for JS Alert']
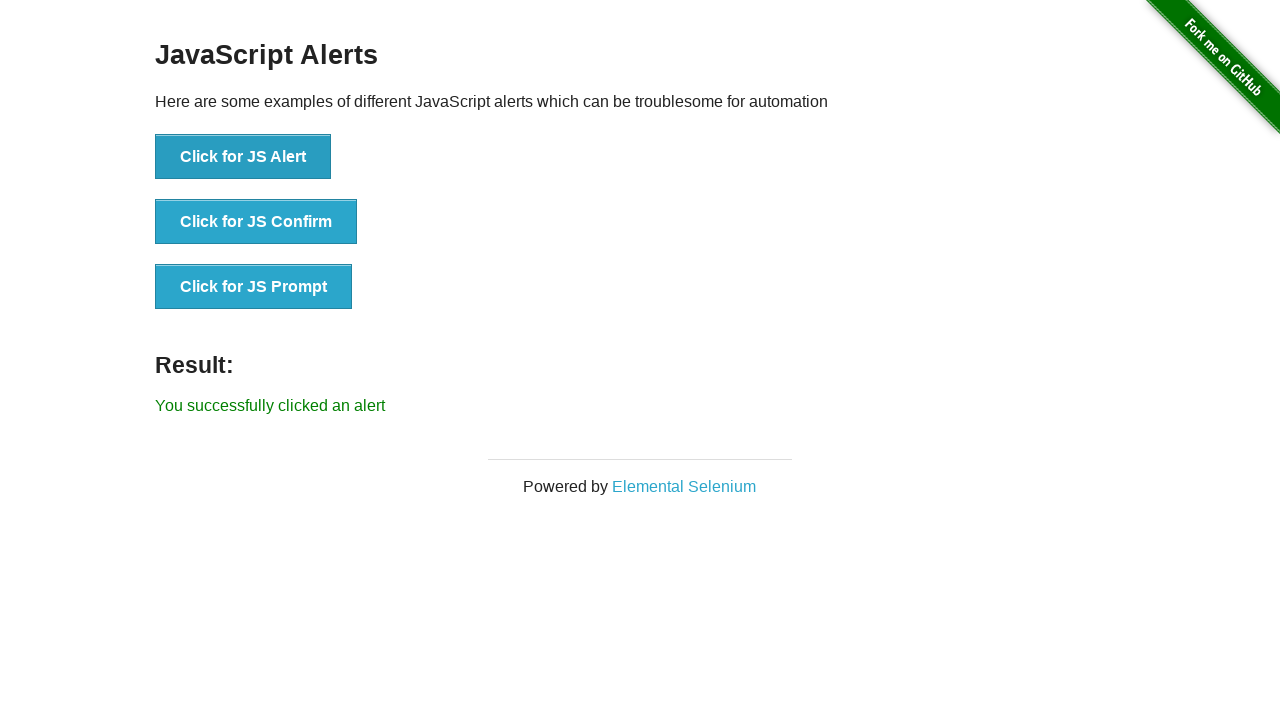

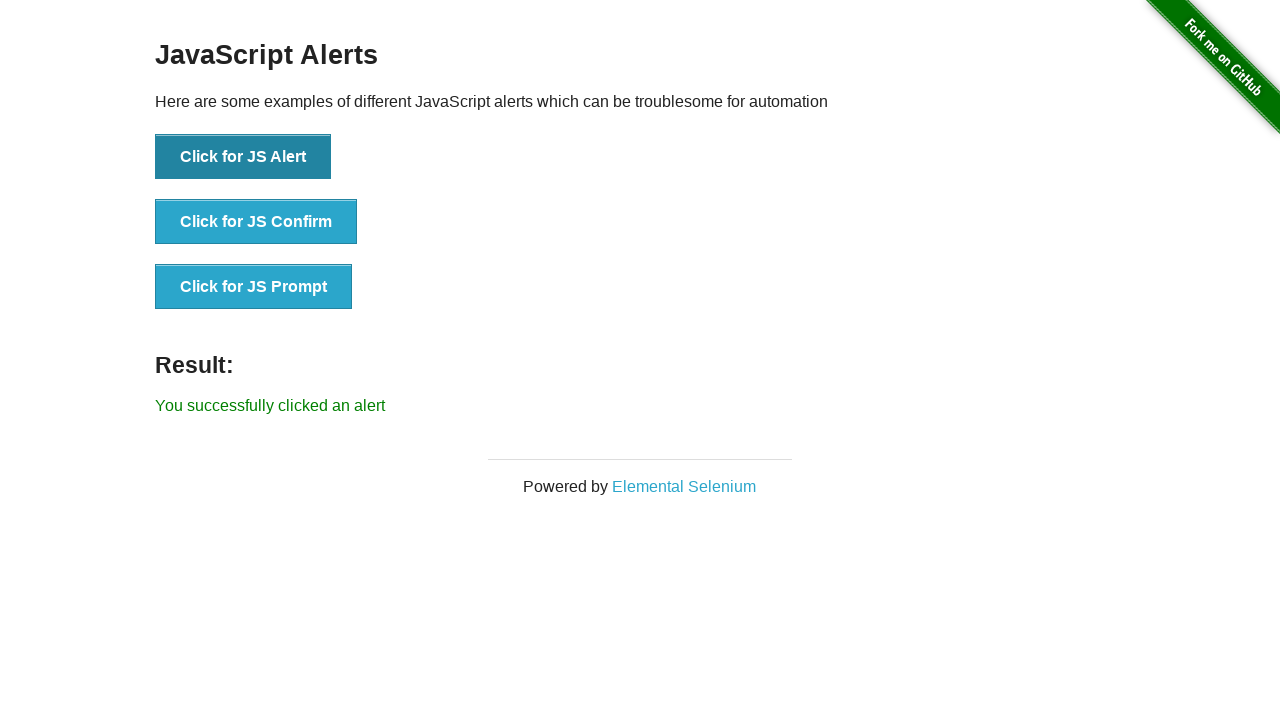